Tests adding 5 elements, verifying they exist, then deleting one element and confirming only 4 remain.

Starting URL: https://the-internet.herokuapp.com/add_remove_elements/

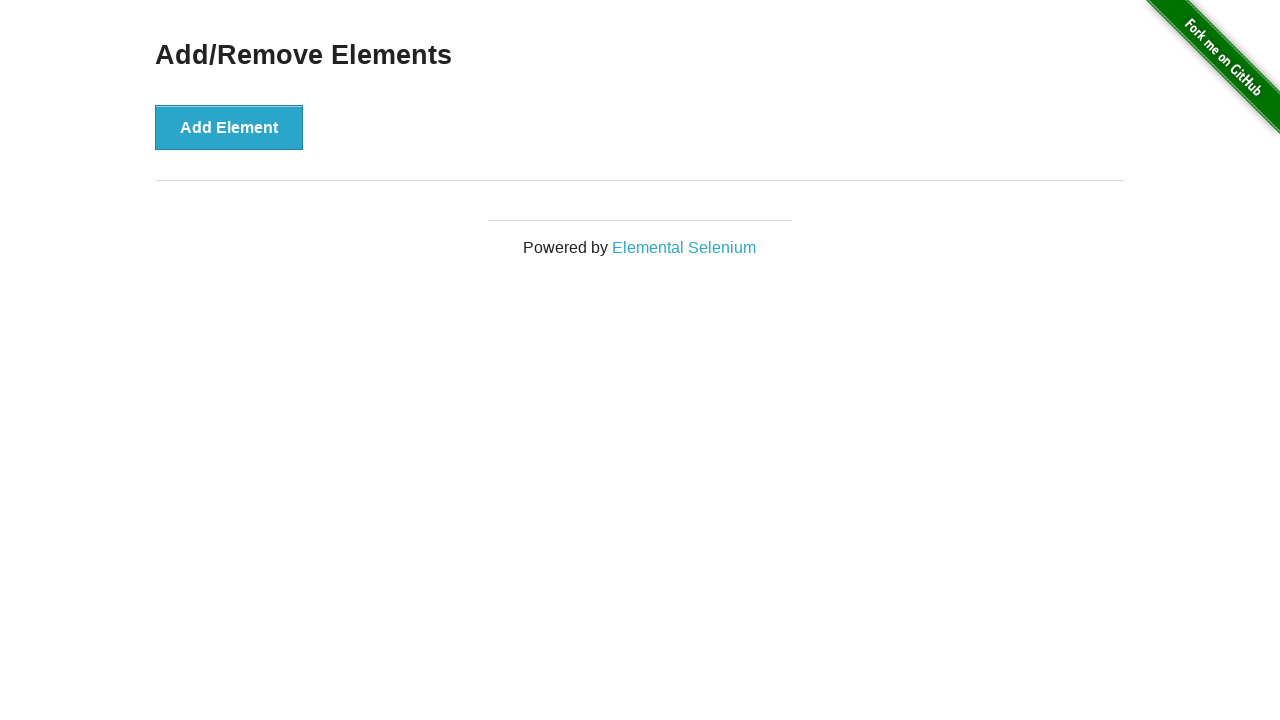

Clicked 'Add Element' button (iteration 1 of 5) at (229, 127) on button:has-text('Add Element')
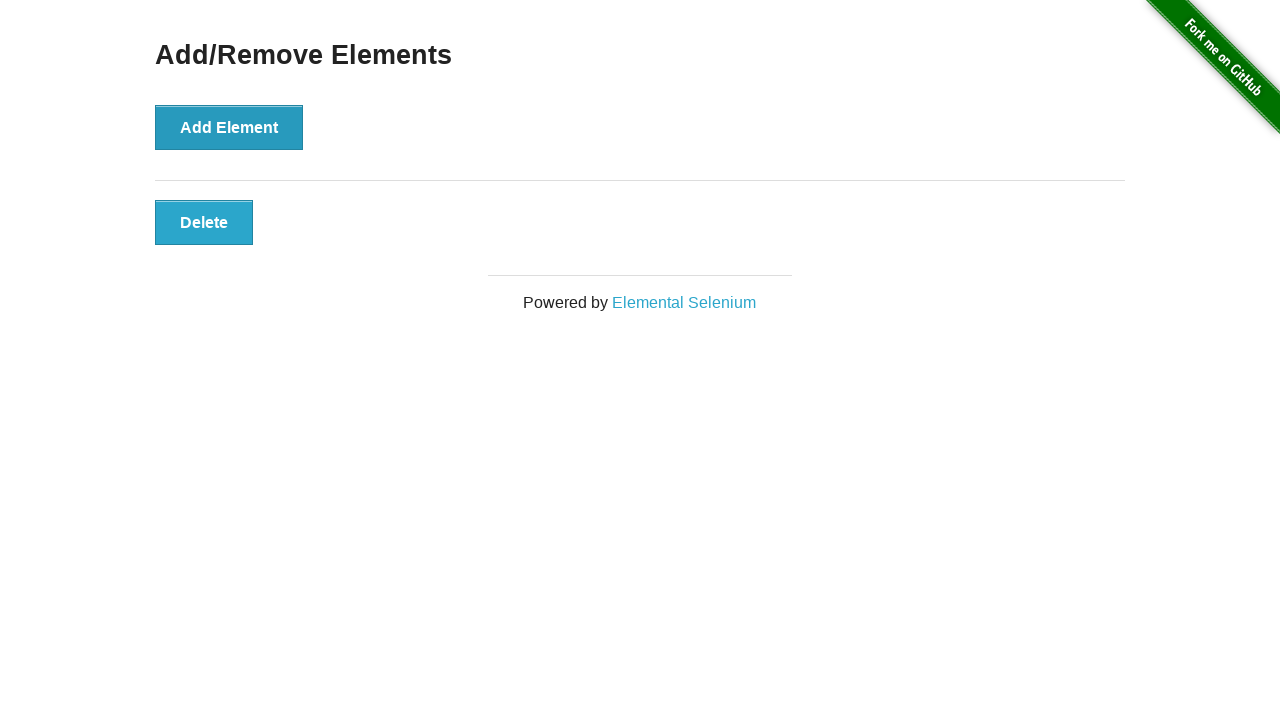

Clicked 'Add Element' button (iteration 2 of 5) at (229, 127) on button:has-text('Add Element')
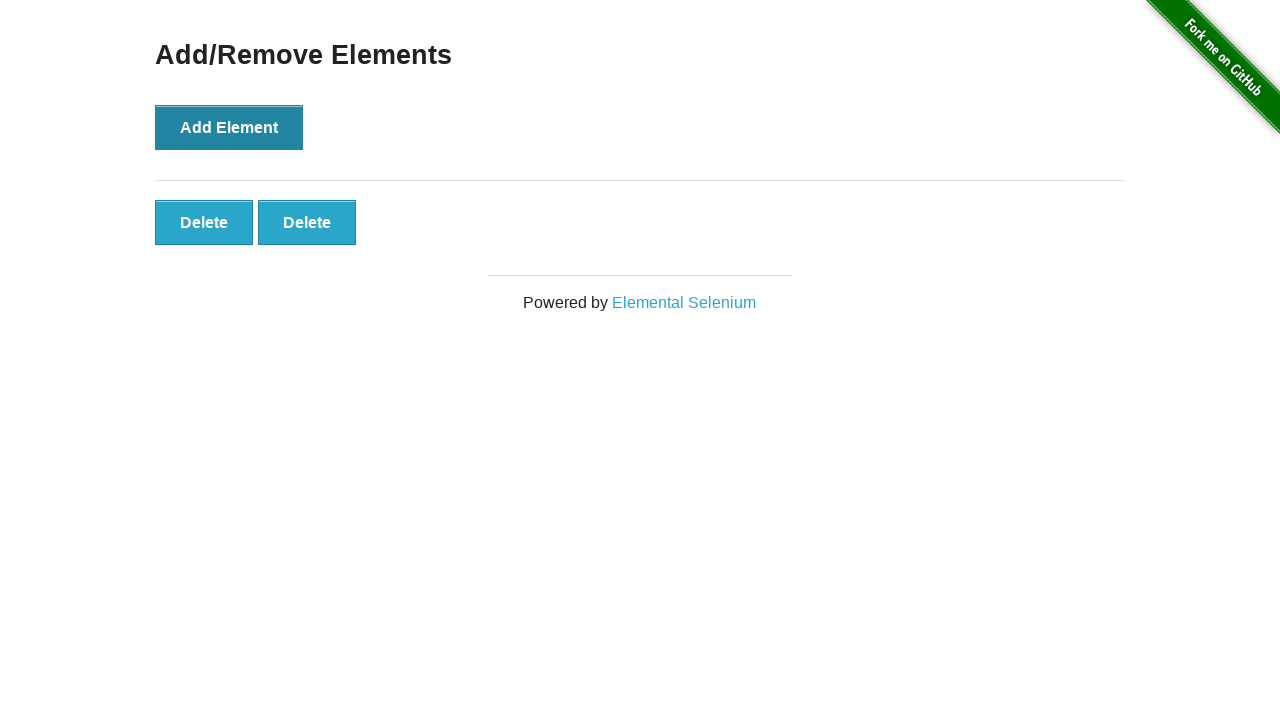

Clicked 'Add Element' button (iteration 3 of 5) at (229, 127) on button:has-text('Add Element')
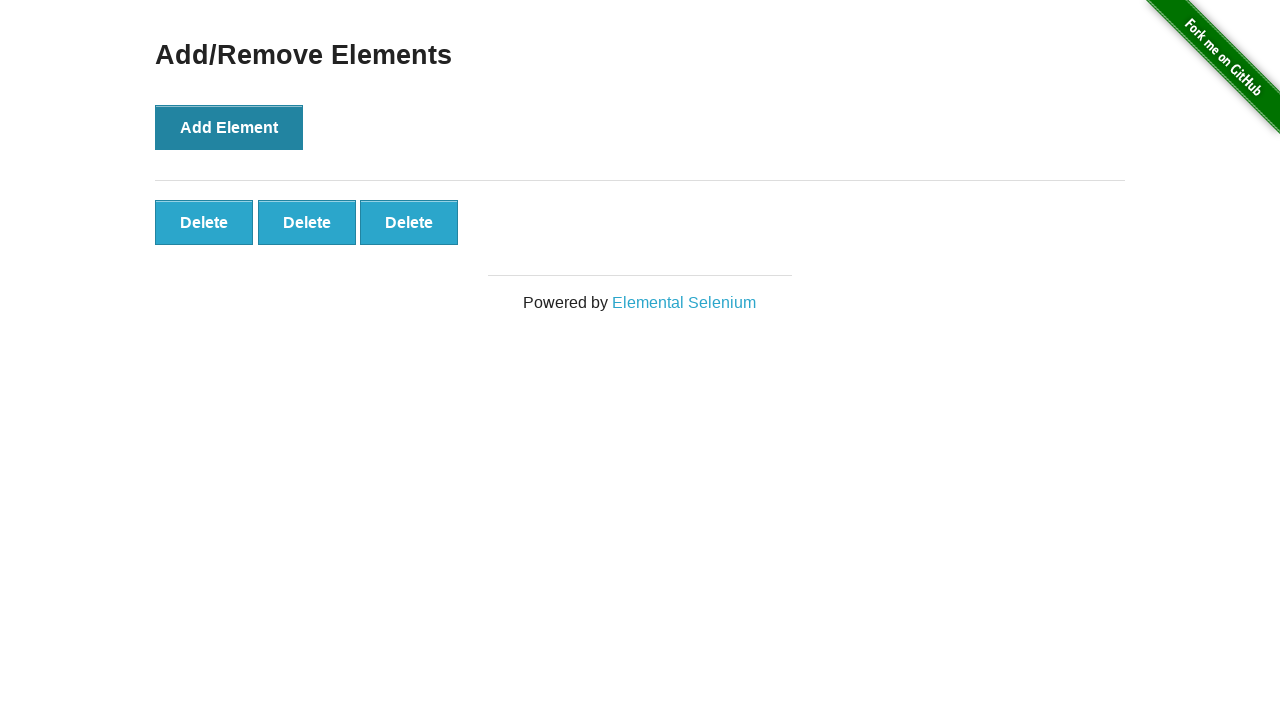

Clicked 'Add Element' button (iteration 4 of 5) at (229, 127) on button:has-text('Add Element')
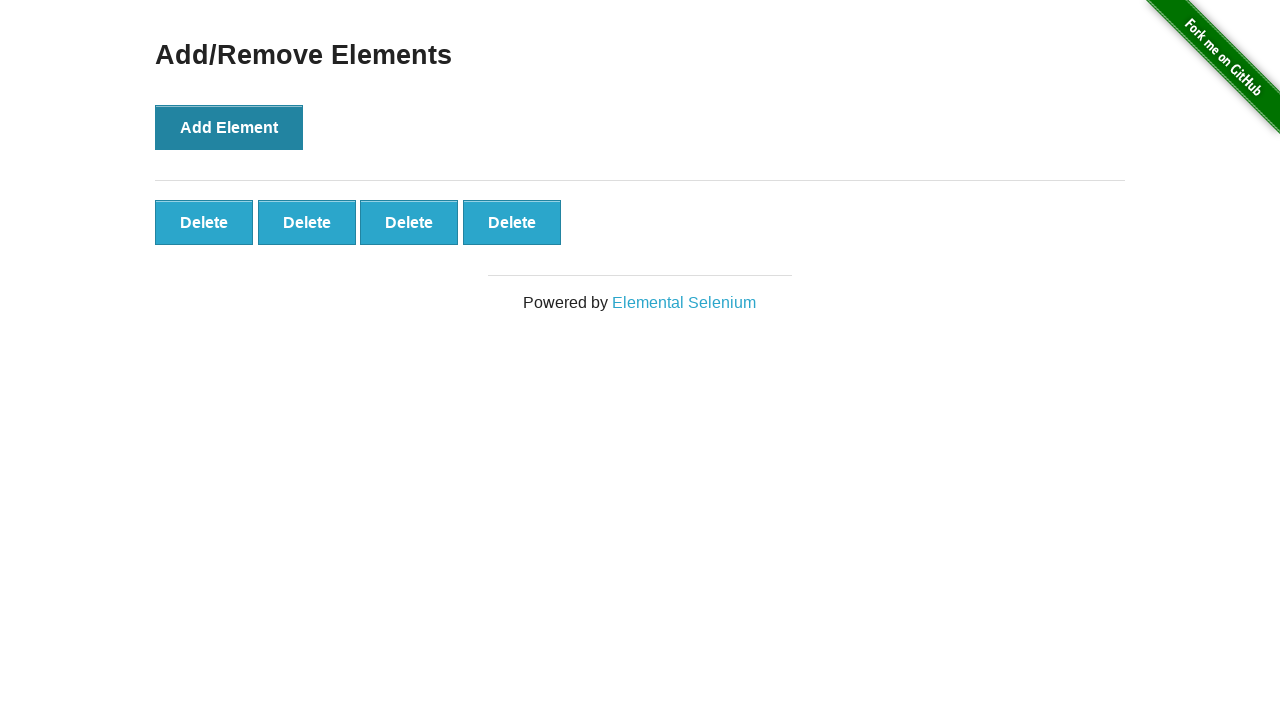

Clicked 'Add Element' button (iteration 5 of 5) at (229, 127) on button:has-text('Add Element')
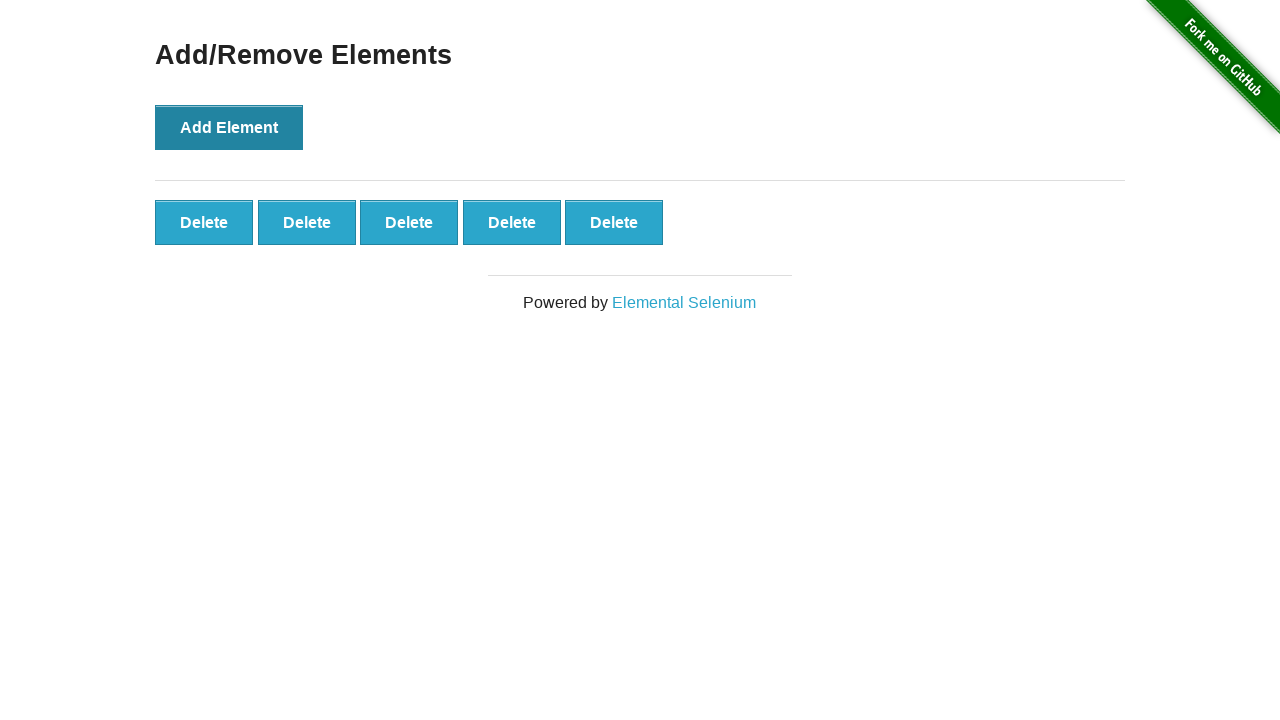

Waited for delete buttons to appear
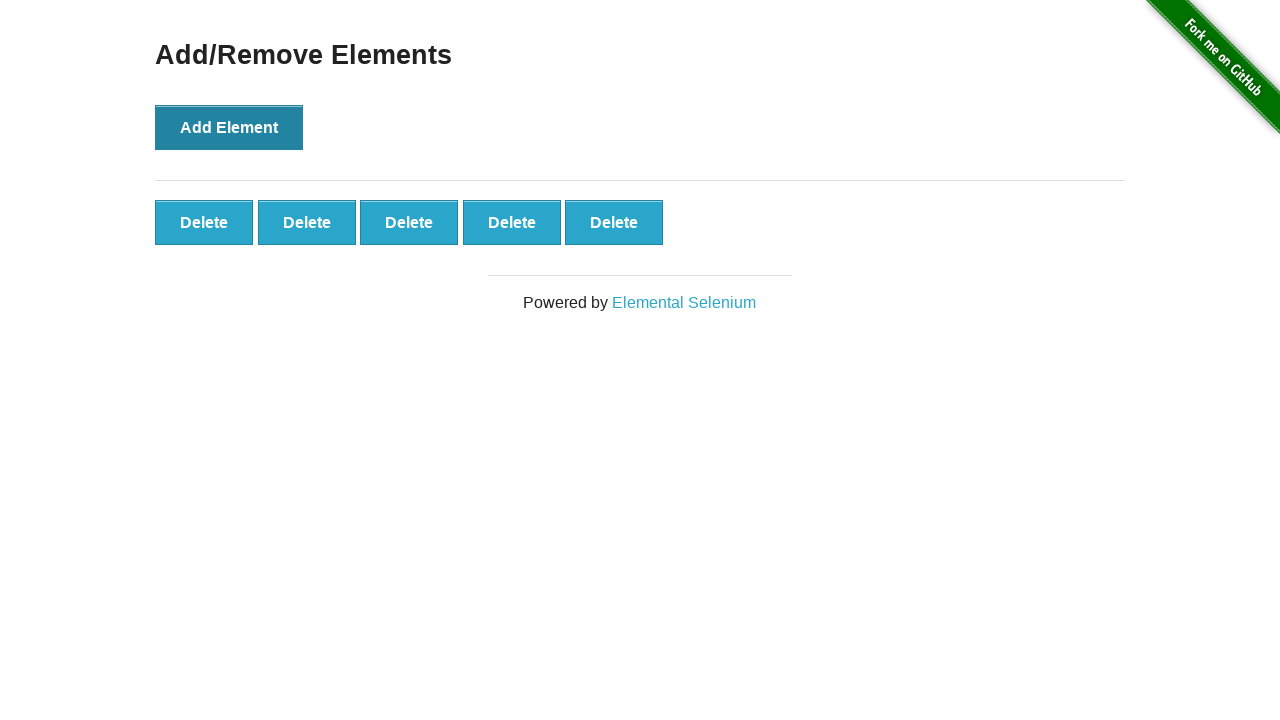

Located all delete buttons
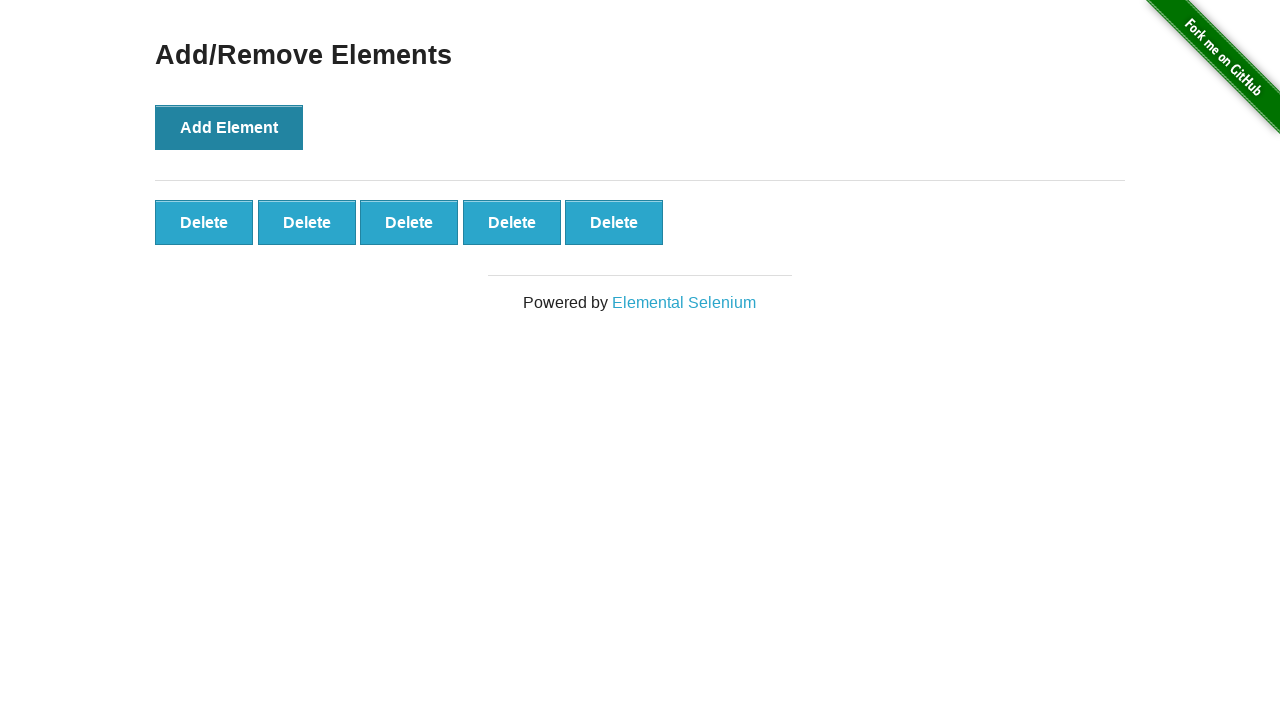

Verified that exactly 5 delete buttons exist
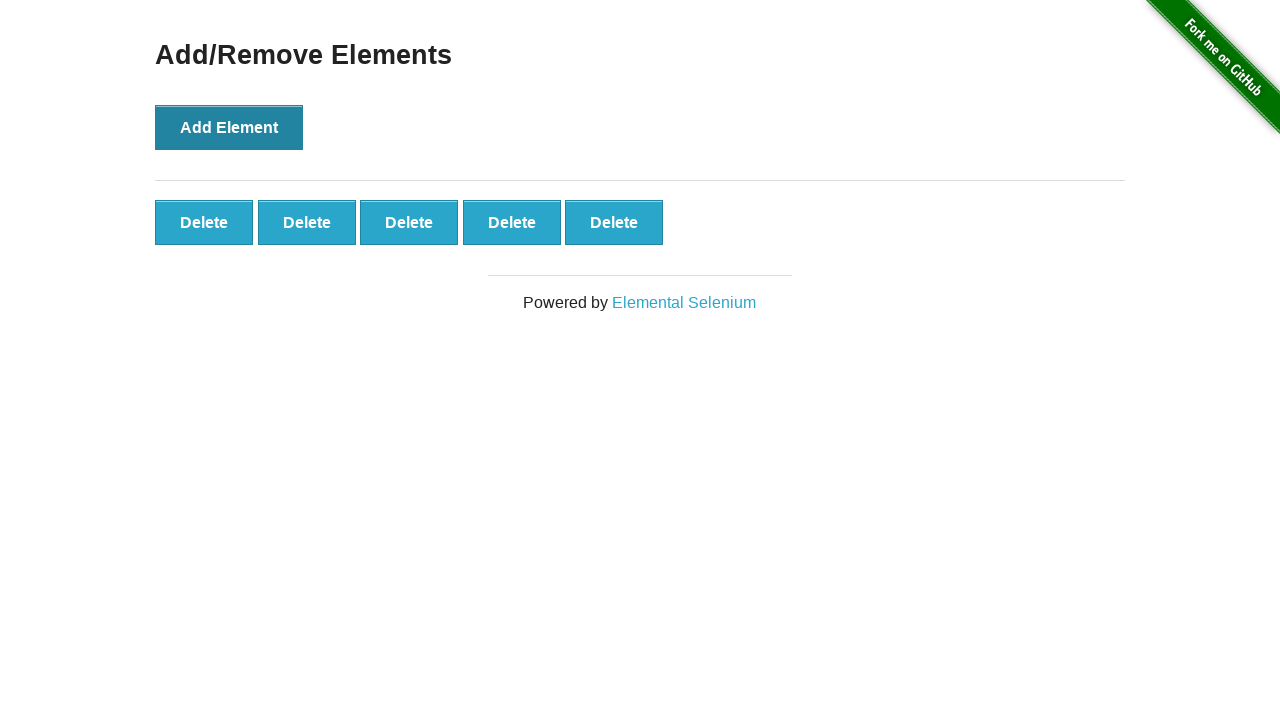

Clicked the first delete button to remove an element at (204, 222) on .added-manually >> nth=0
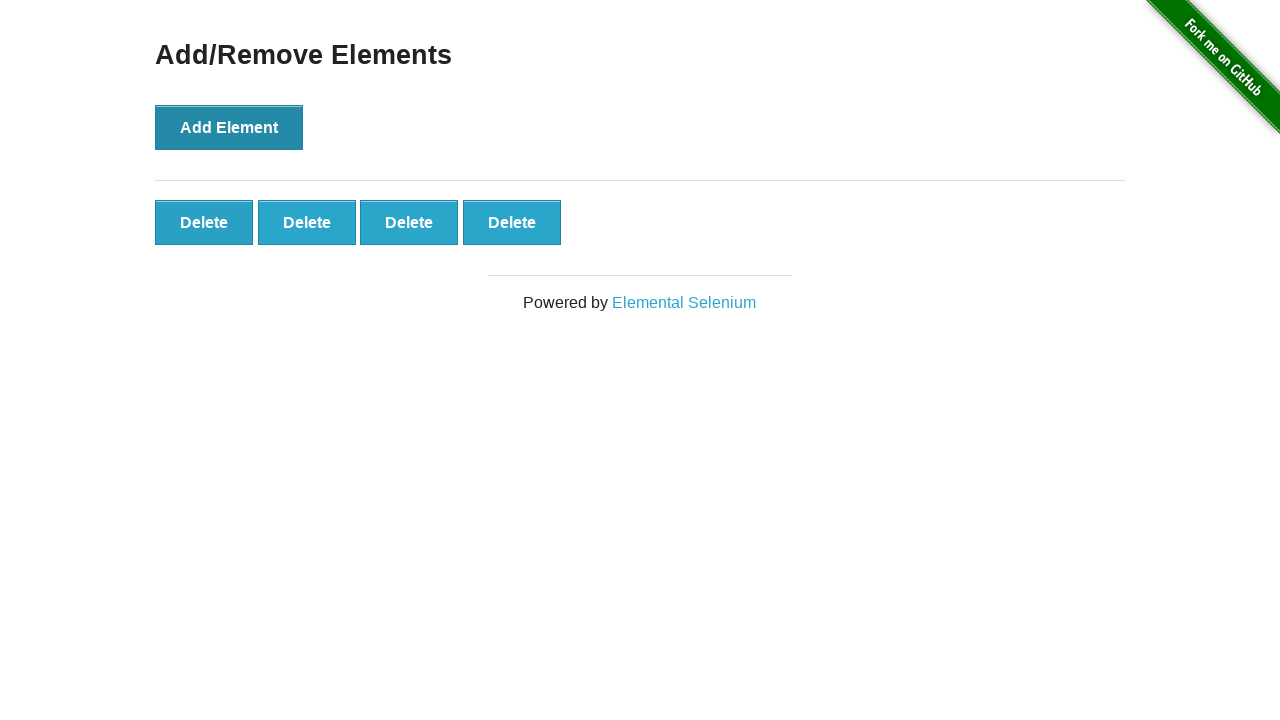

Located remaining delete buttons
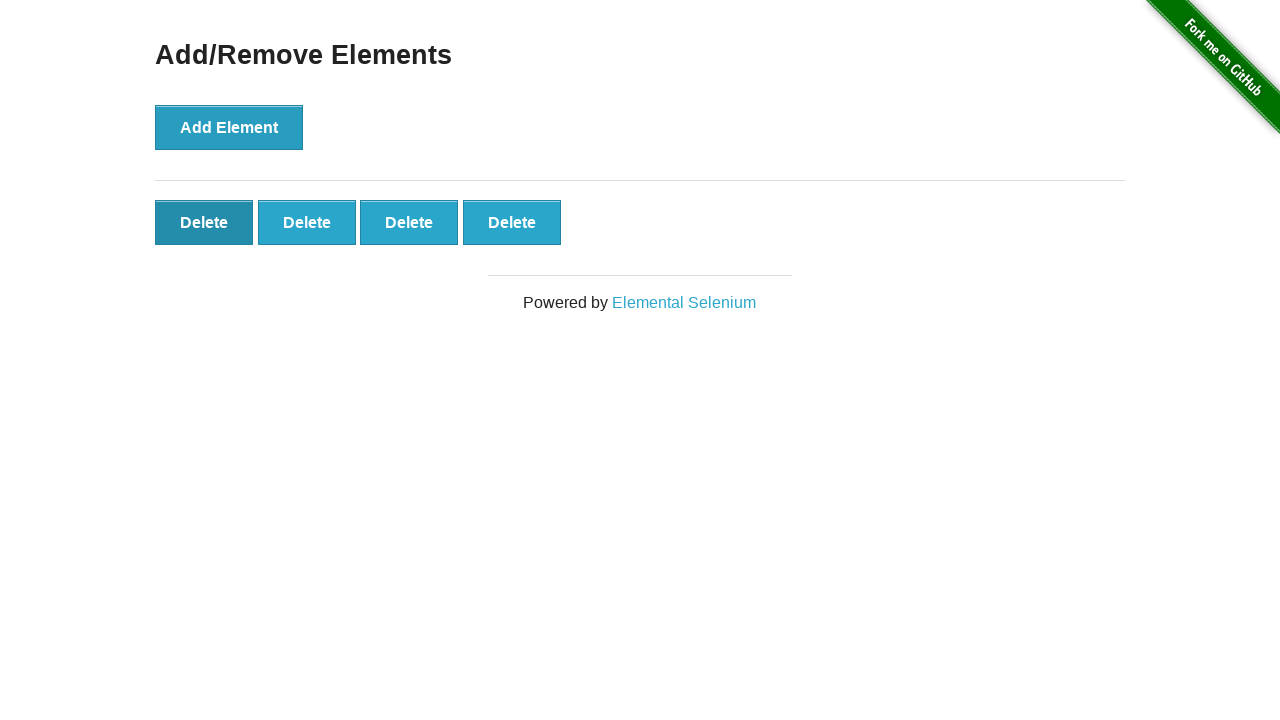

Verified that exactly 4 delete buttons remain after deletion
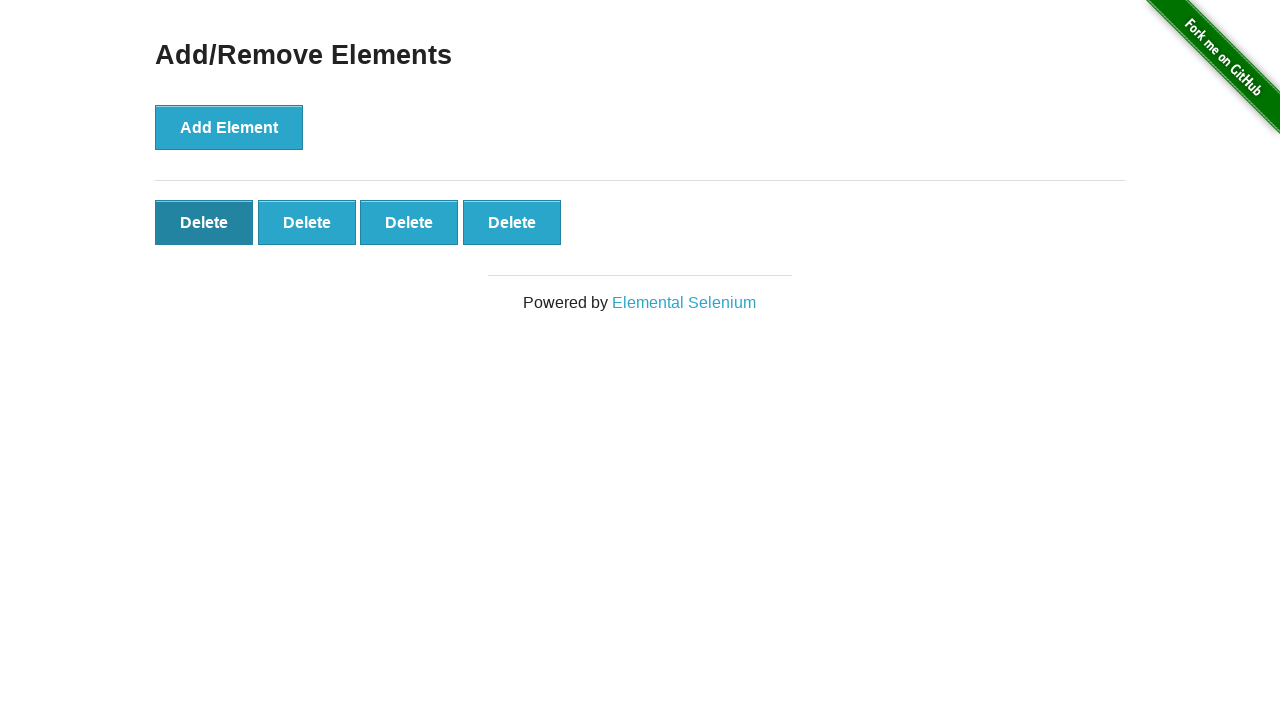

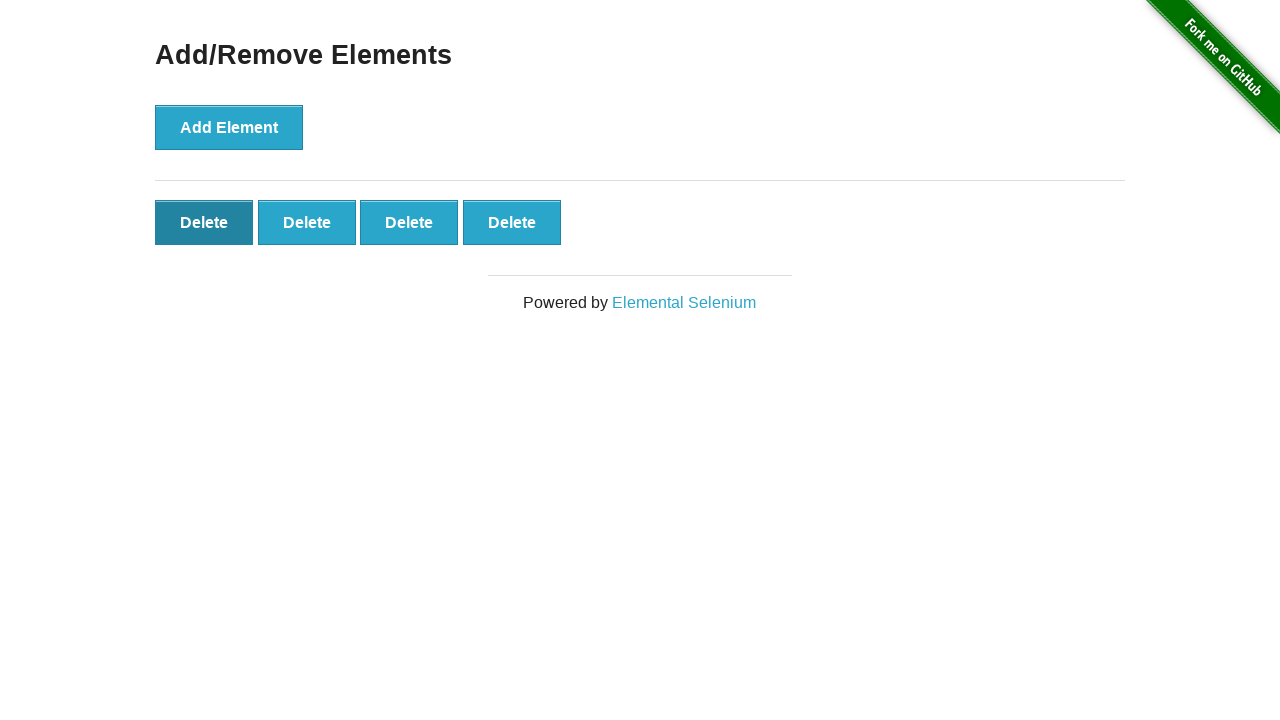